Tests iframe switching functionality by navigating to a page with frames, switching to the "content" frame, clicking a "Next" link, and verifying that the expected content appears.

Starting URL: http://seleniumbuilder.github.io/se-builder/test/frames.html

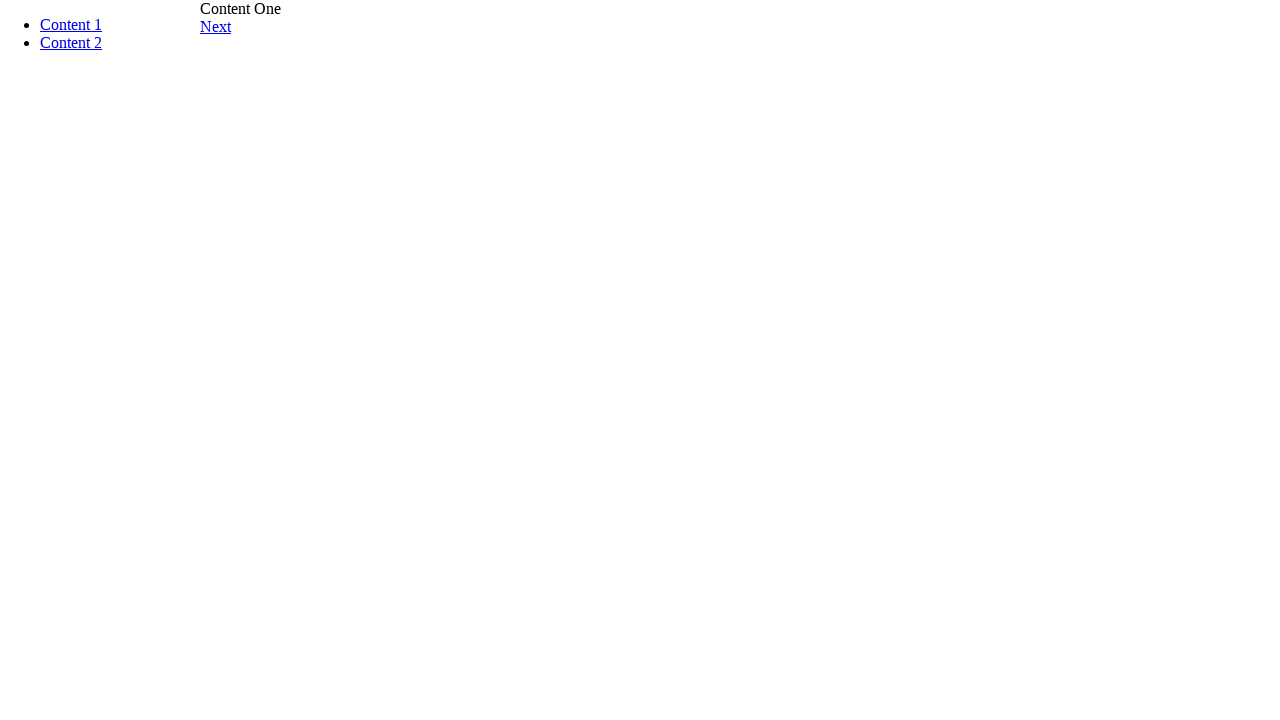

Navigated to frames test page
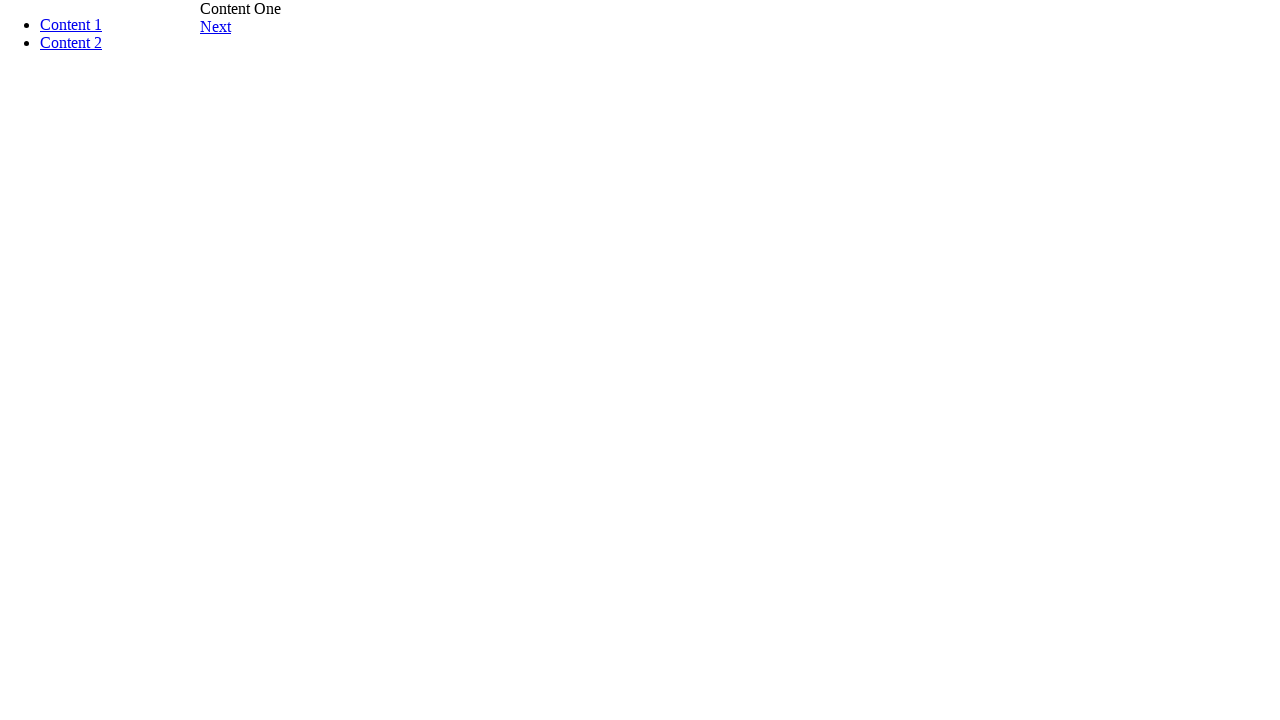

Switched to 'content' iframe
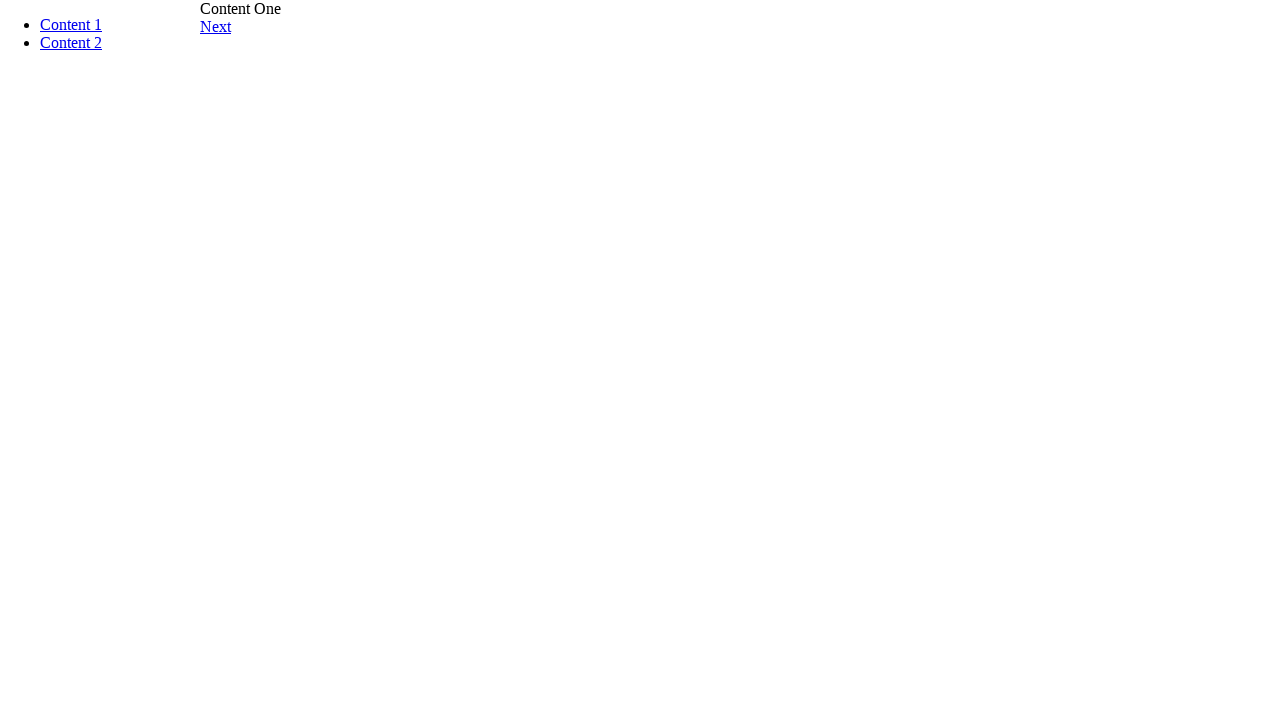

Clicked 'Next' link in content frame at (216, 26) on text=Next
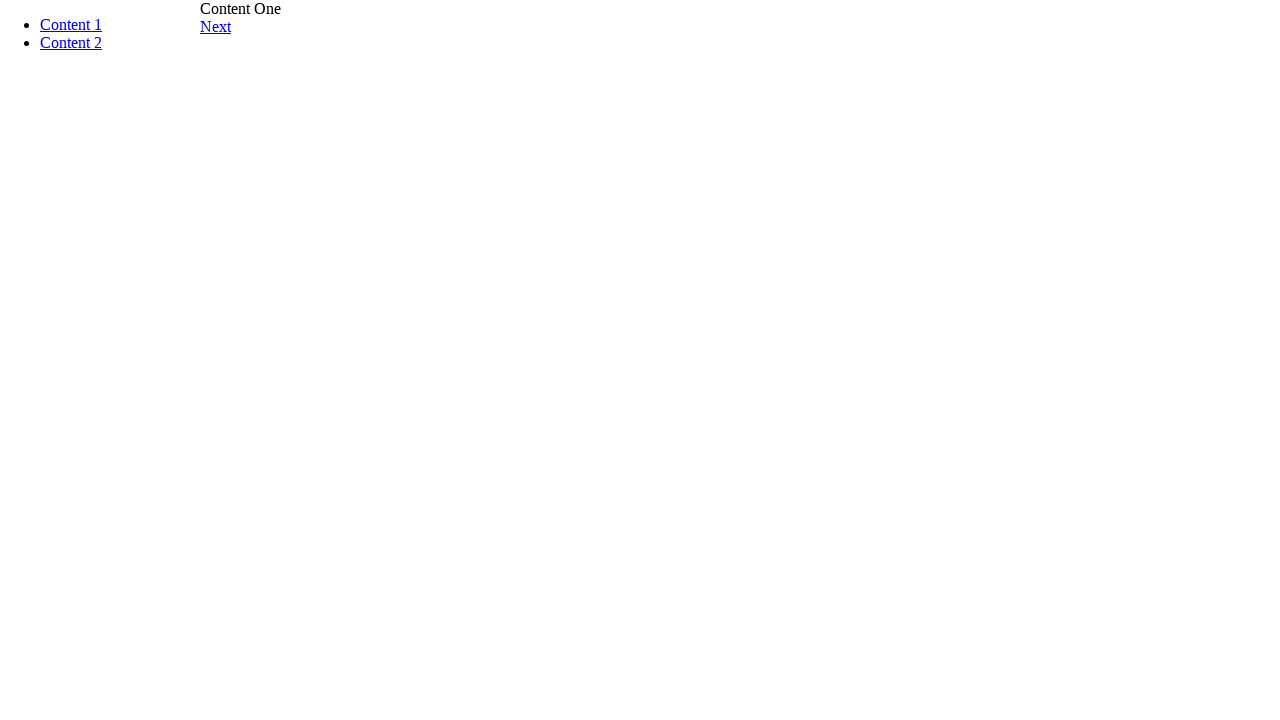

Verified 'Content Two' text appears in frame
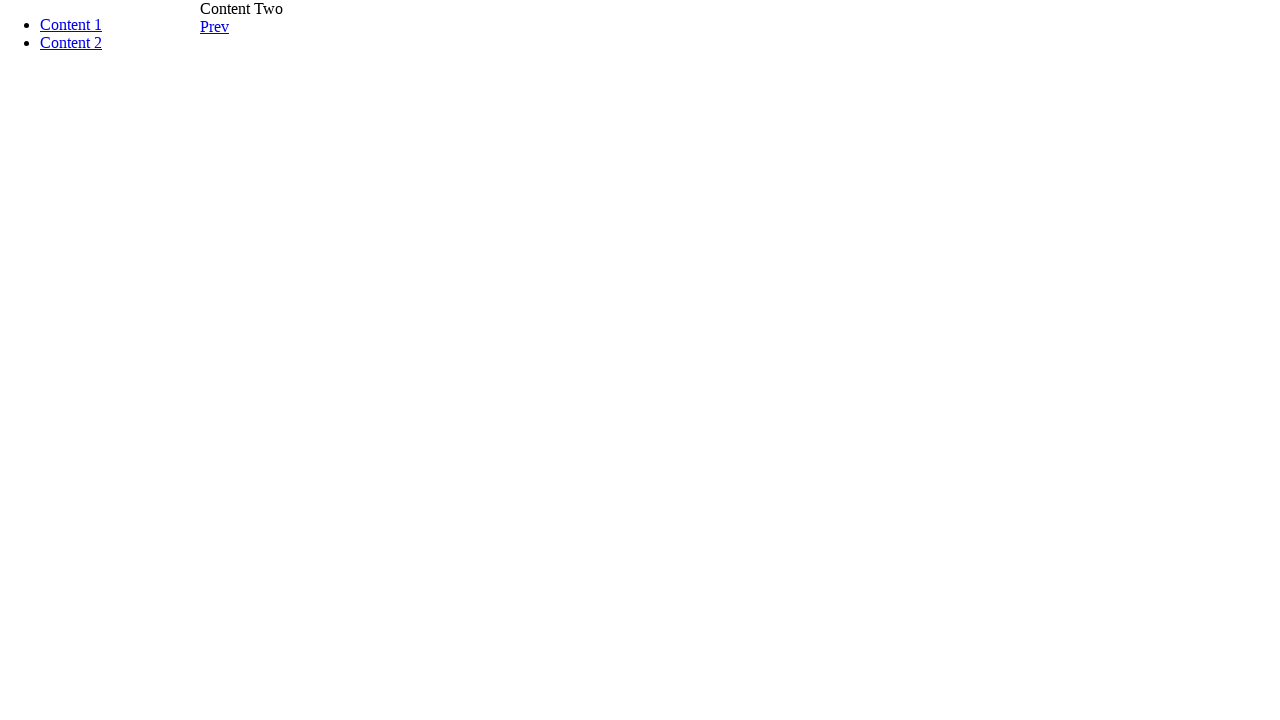

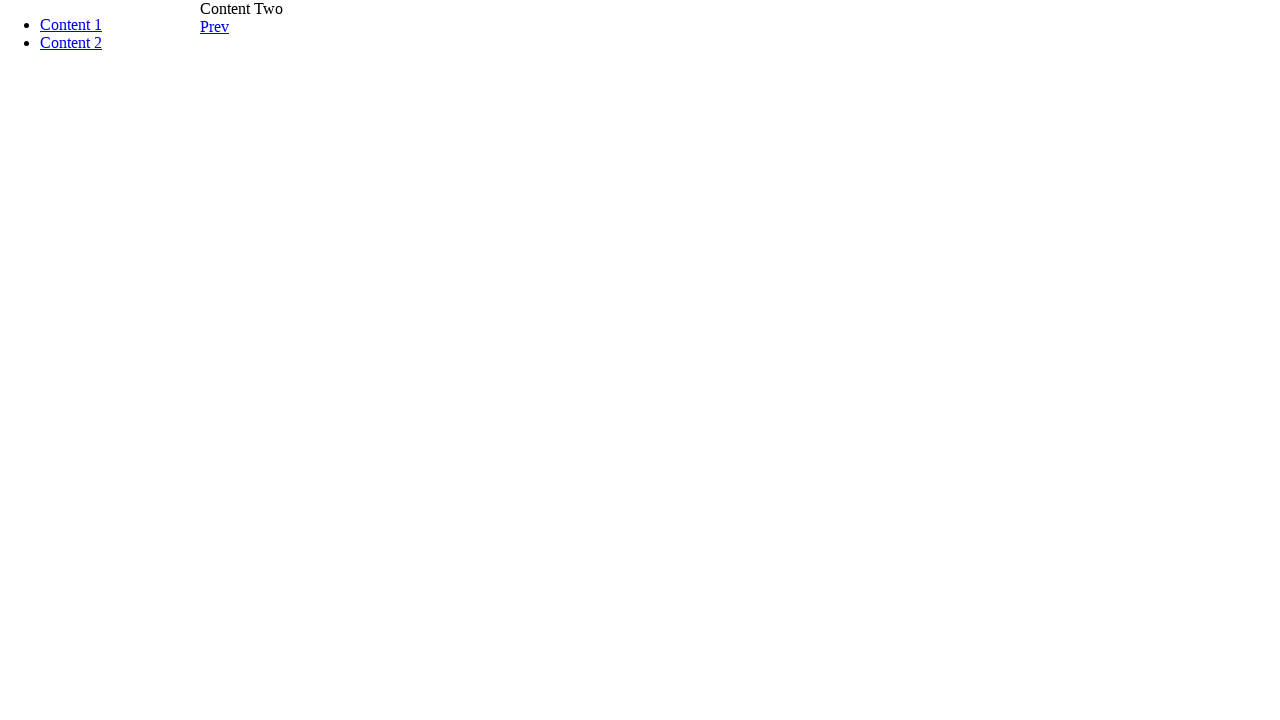